Tests the password reset functionality by entering an invalid username and verifying the error message displayed

Starting URL: https://login1.nextbasecrm.com/?forgot_password=yes

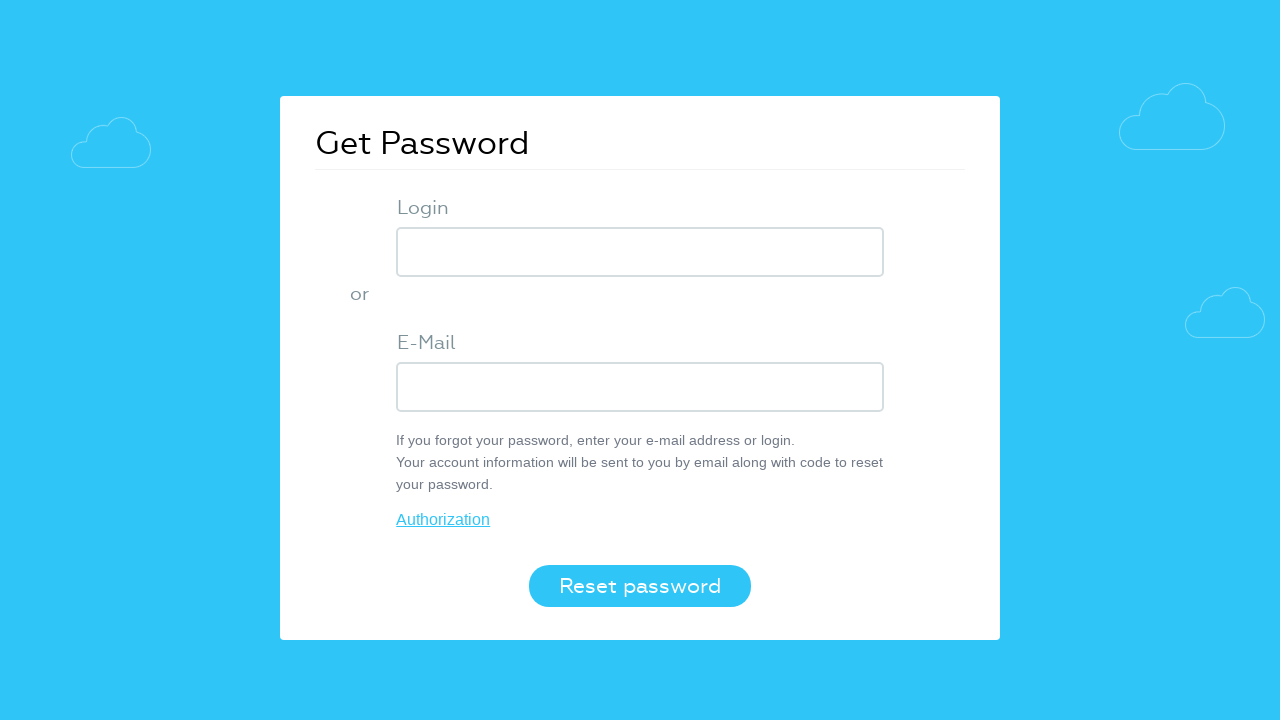

Entered invalid username 'Oğuz Kürşat' in login field on input[name='USER_LOGIN']
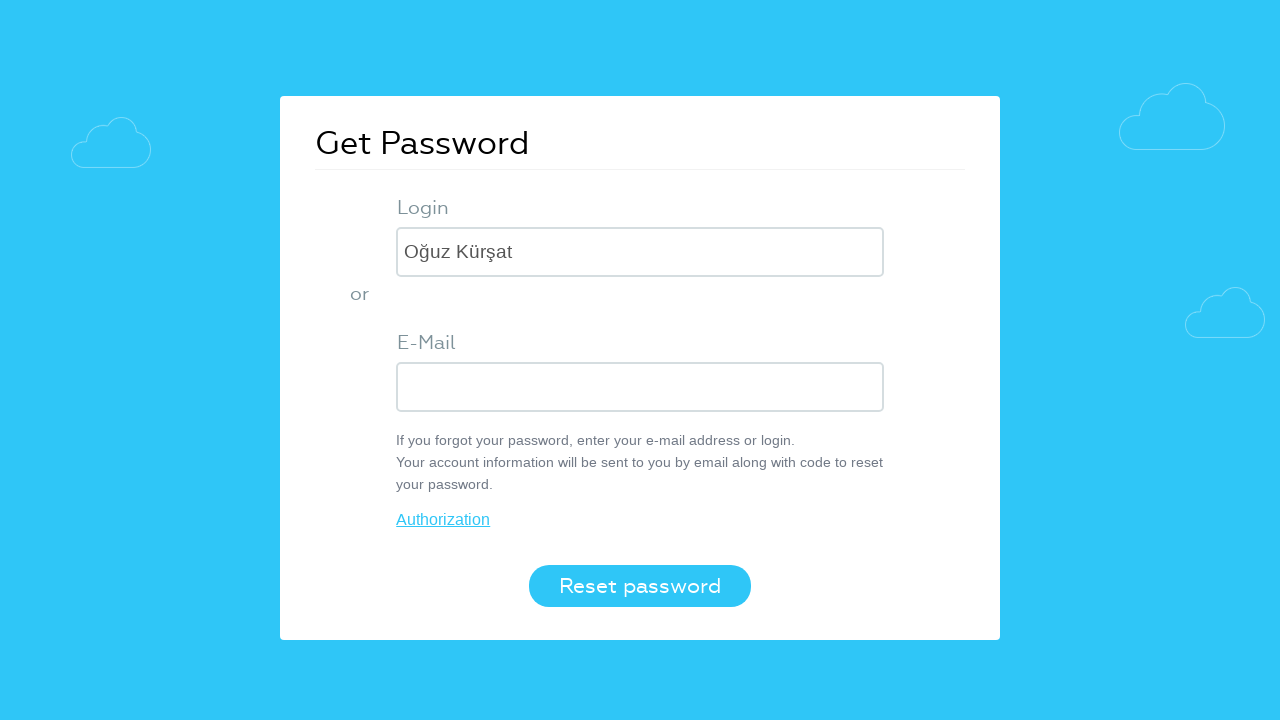

Clicked reset password button at (640, 586) on xpath=//button[contains(@class, 'login-btn')]
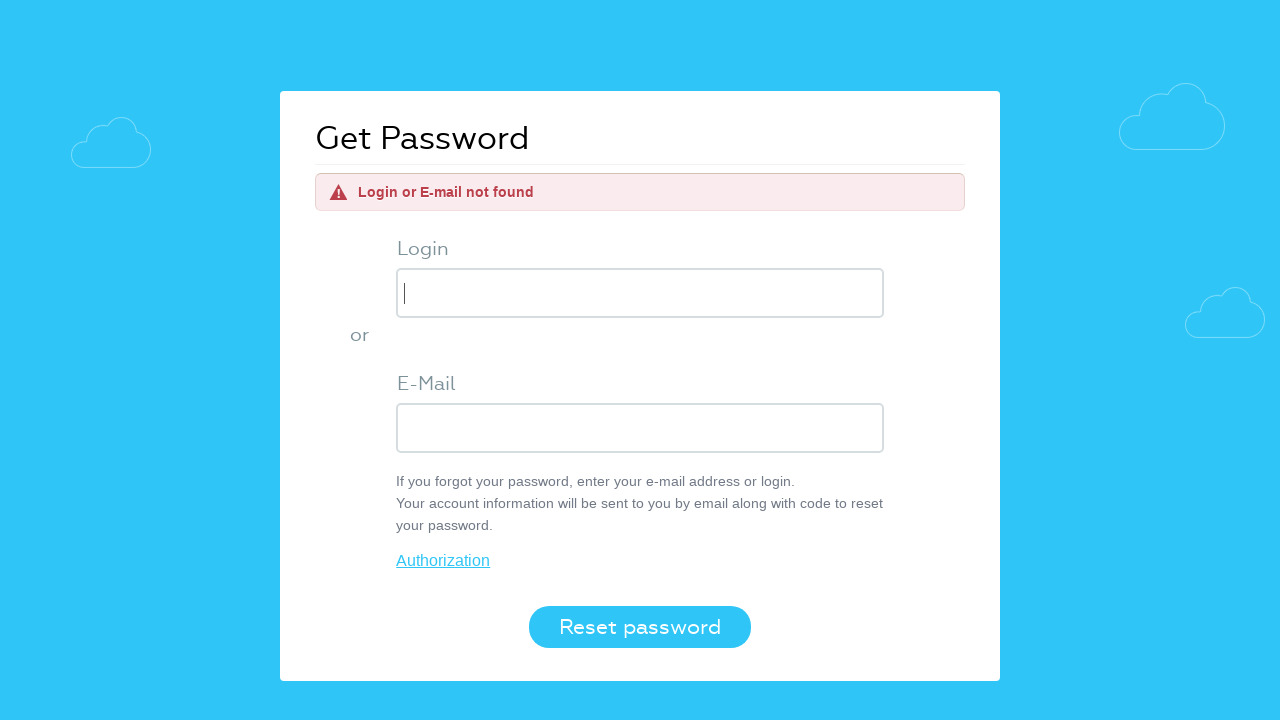

Error message appeared on page
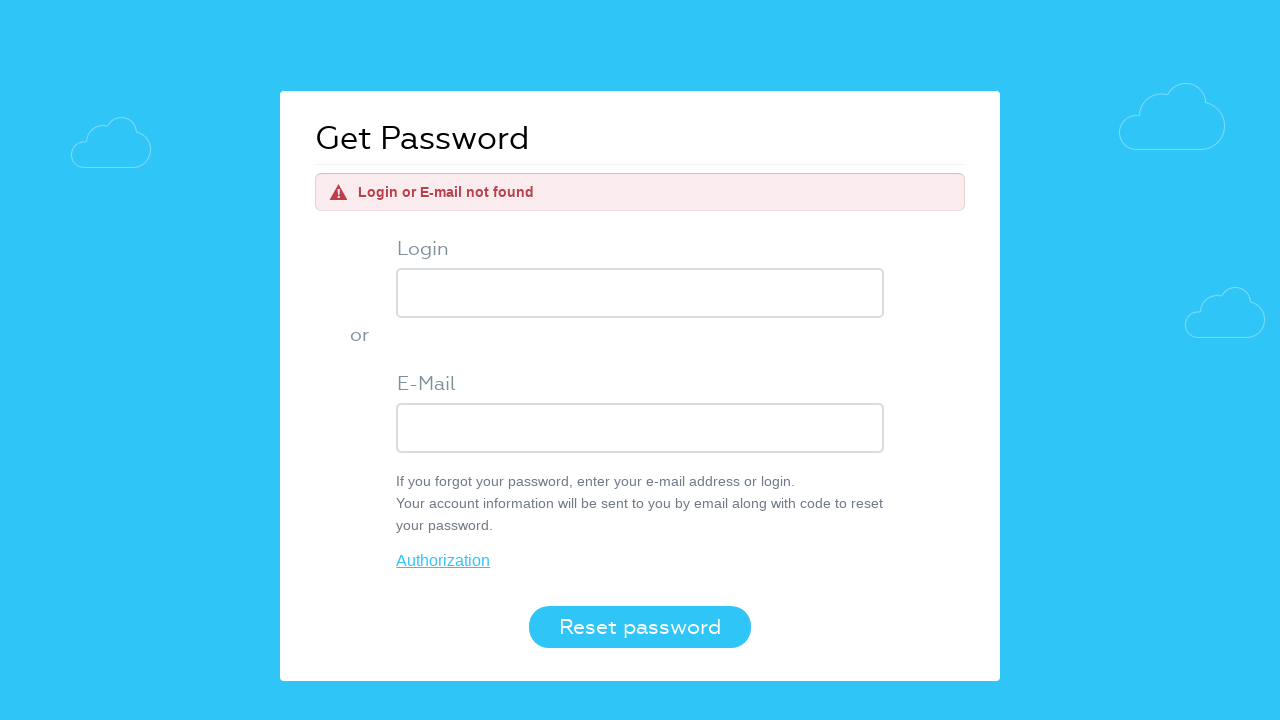

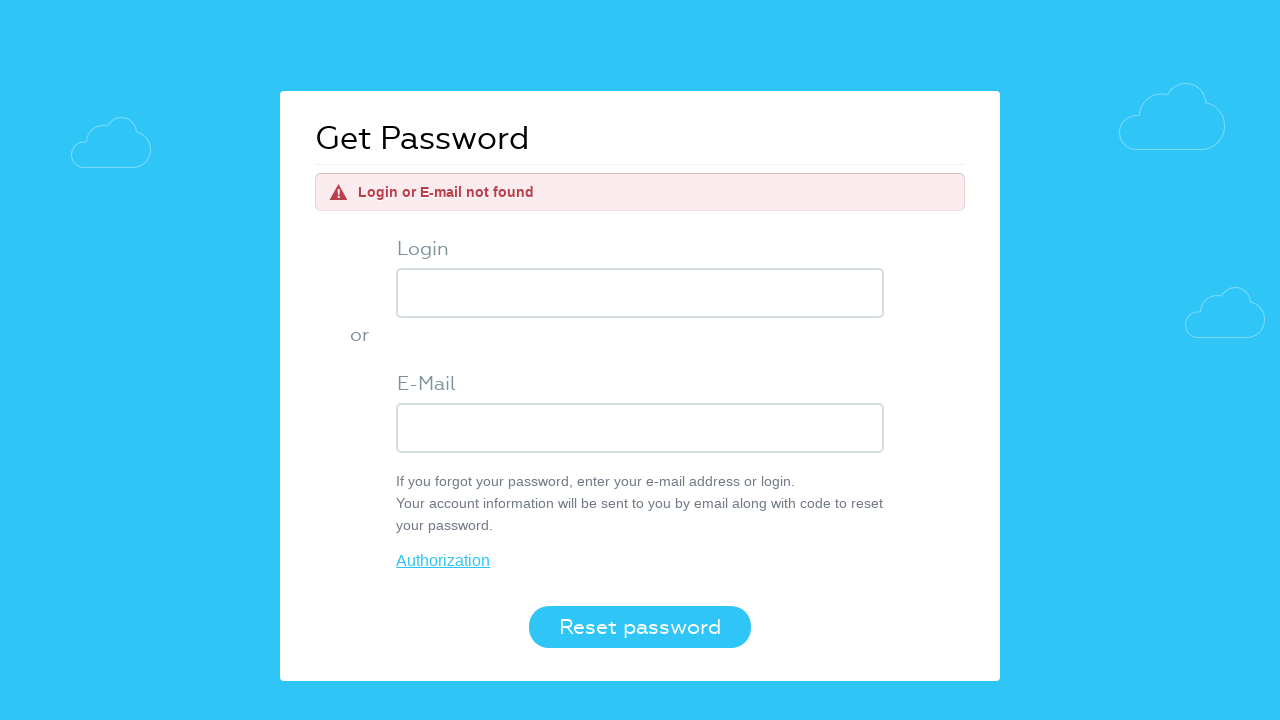